Tests filtering to display only completed items

Starting URL: https://demo.playwright.dev/todomvc

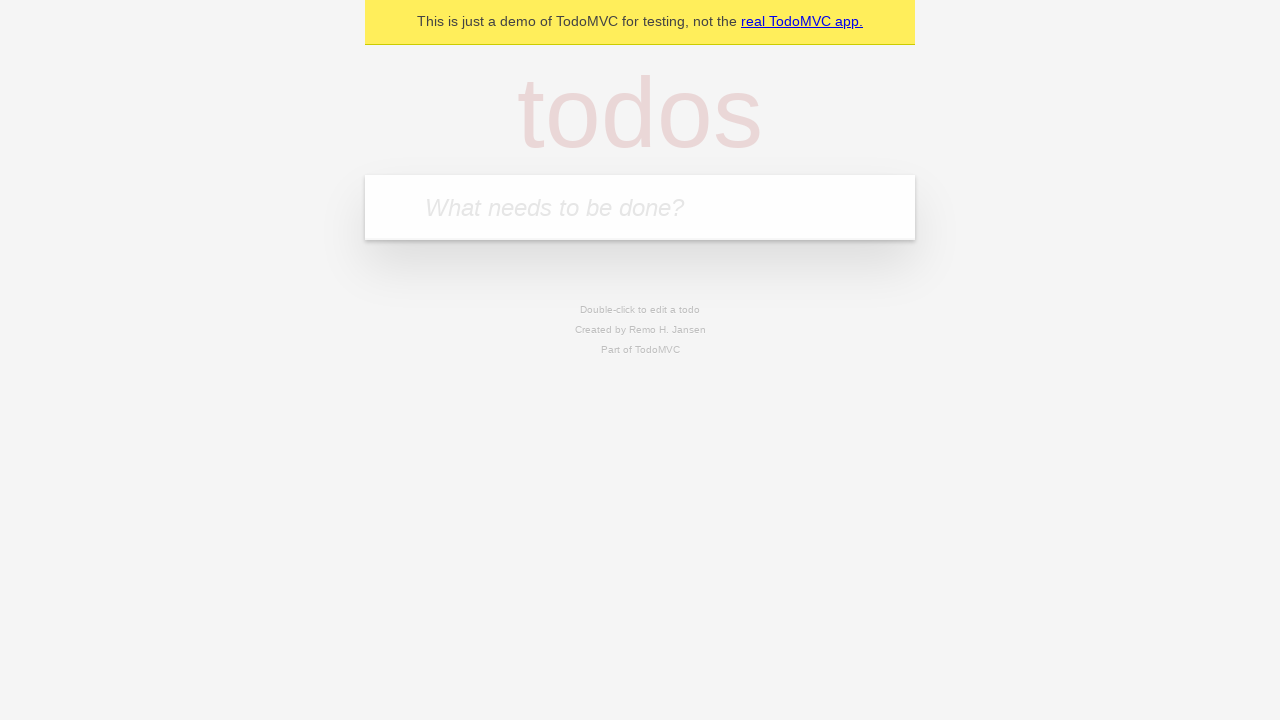

Filled todo input with 'buy some cheese' on internal:attr=[placeholder="What needs to be done?"i]
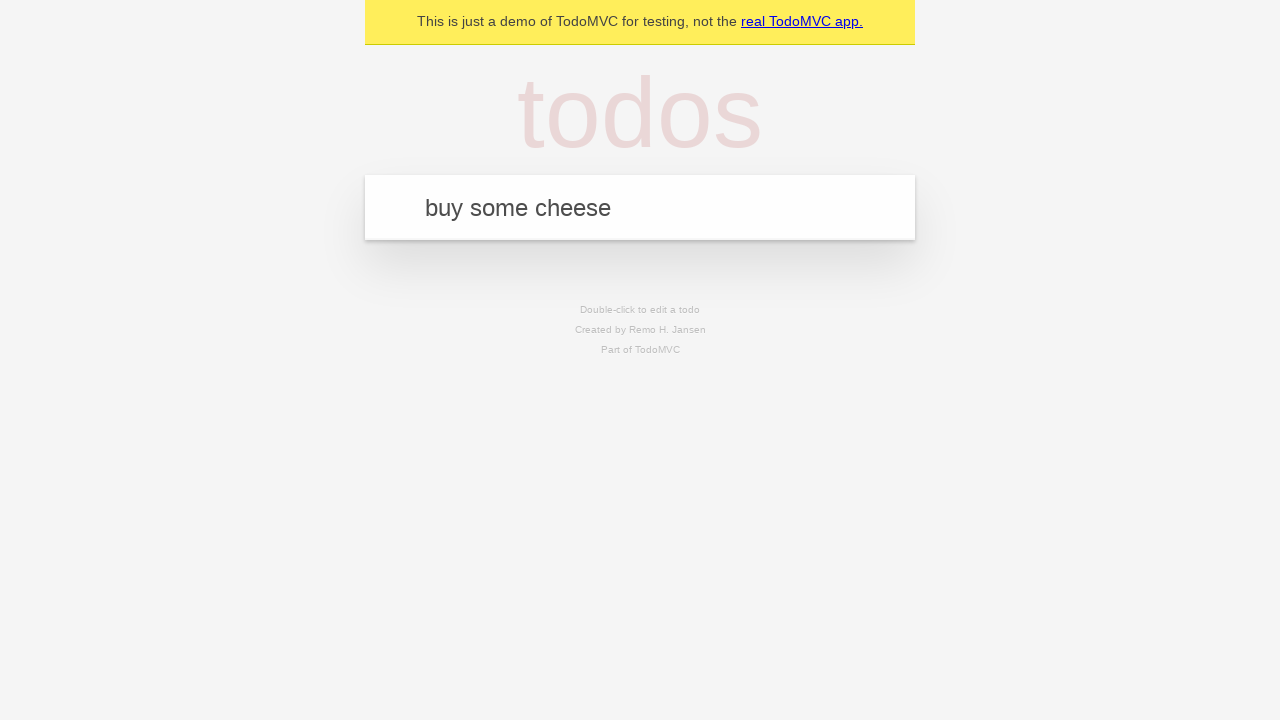

Pressed Enter to add 'buy some cheese' to the todo list on internal:attr=[placeholder="What needs to be done?"i]
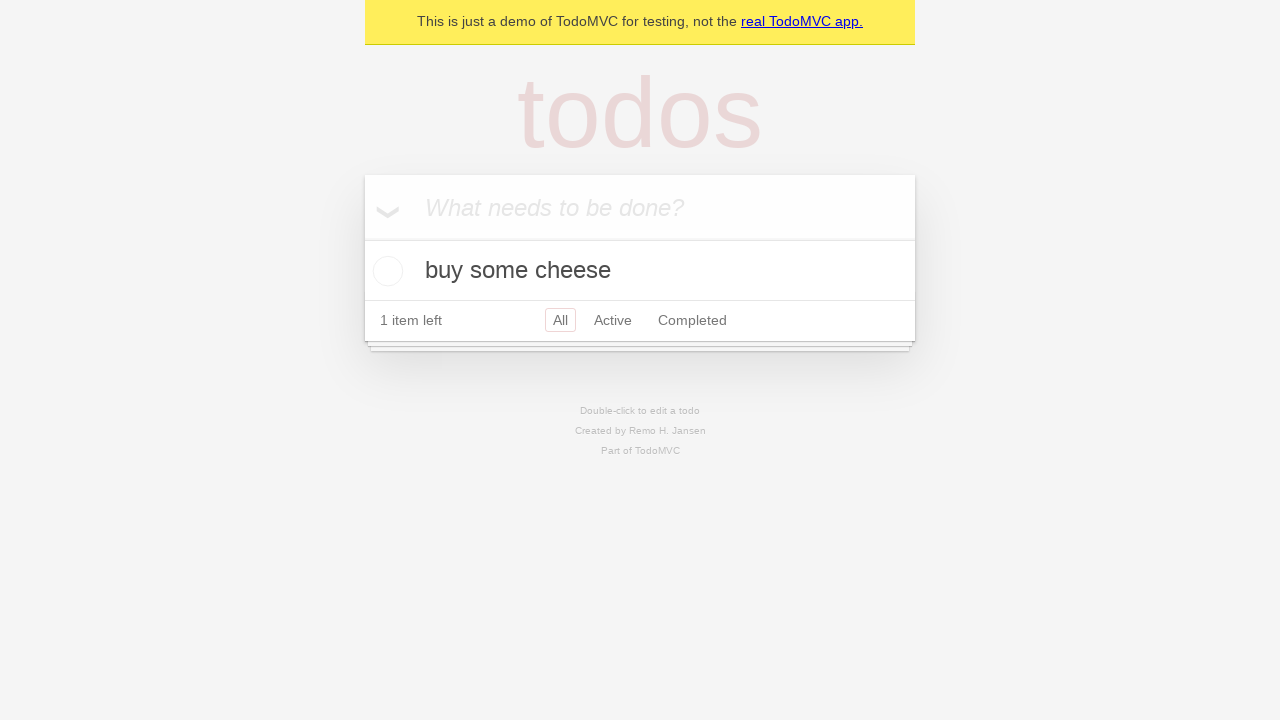

Filled todo input with 'feed the cat' on internal:attr=[placeholder="What needs to be done?"i]
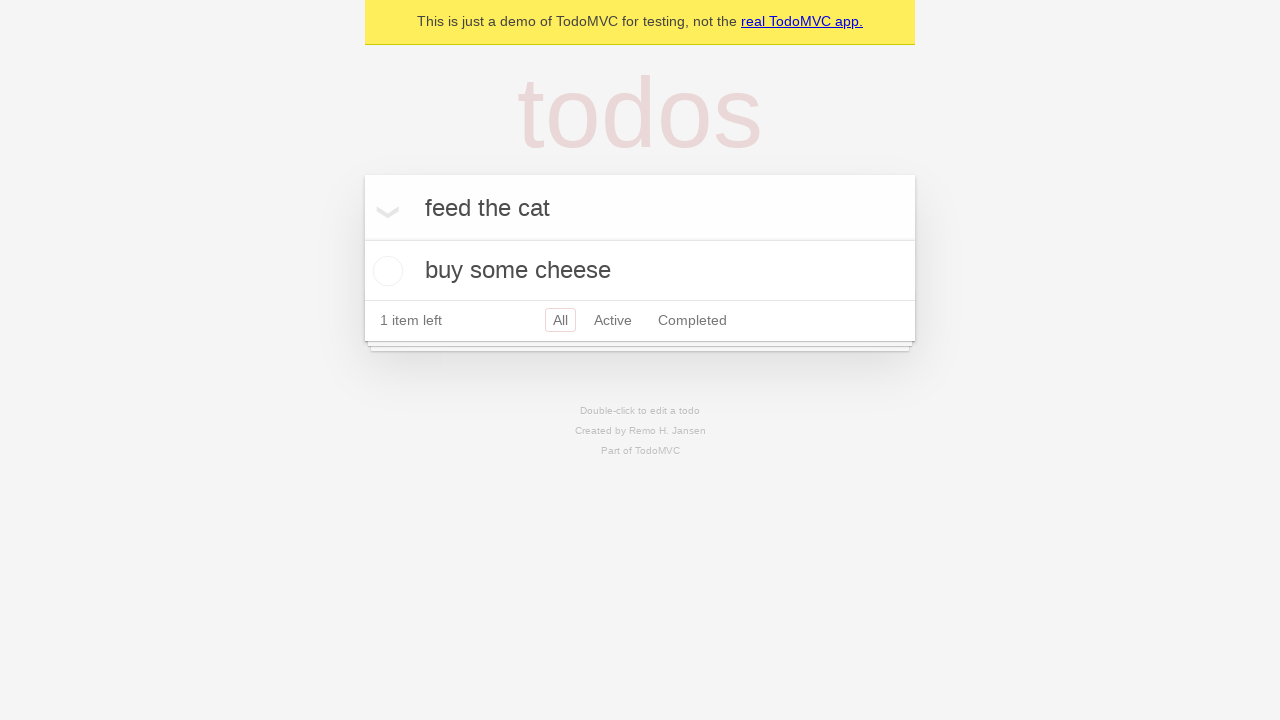

Pressed Enter to add 'feed the cat' to the todo list on internal:attr=[placeholder="What needs to be done?"i]
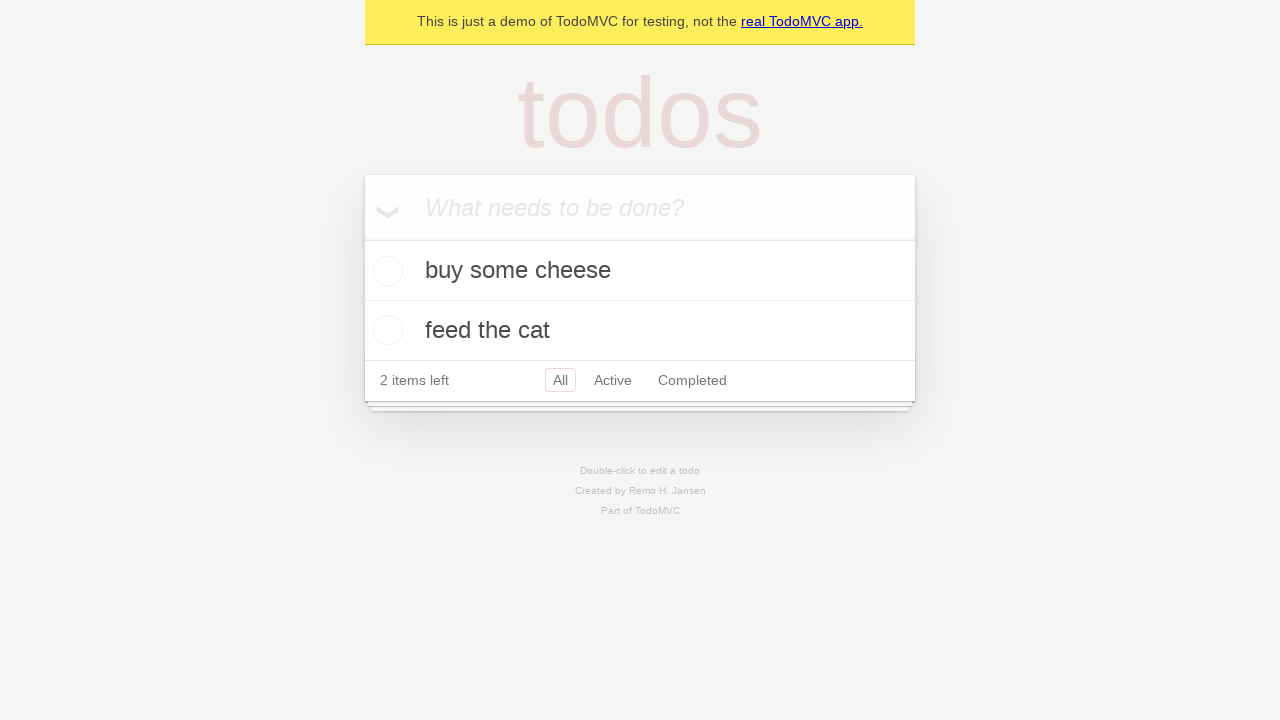

Filled todo input with 'book a doctors appointment' on internal:attr=[placeholder="What needs to be done?"i]
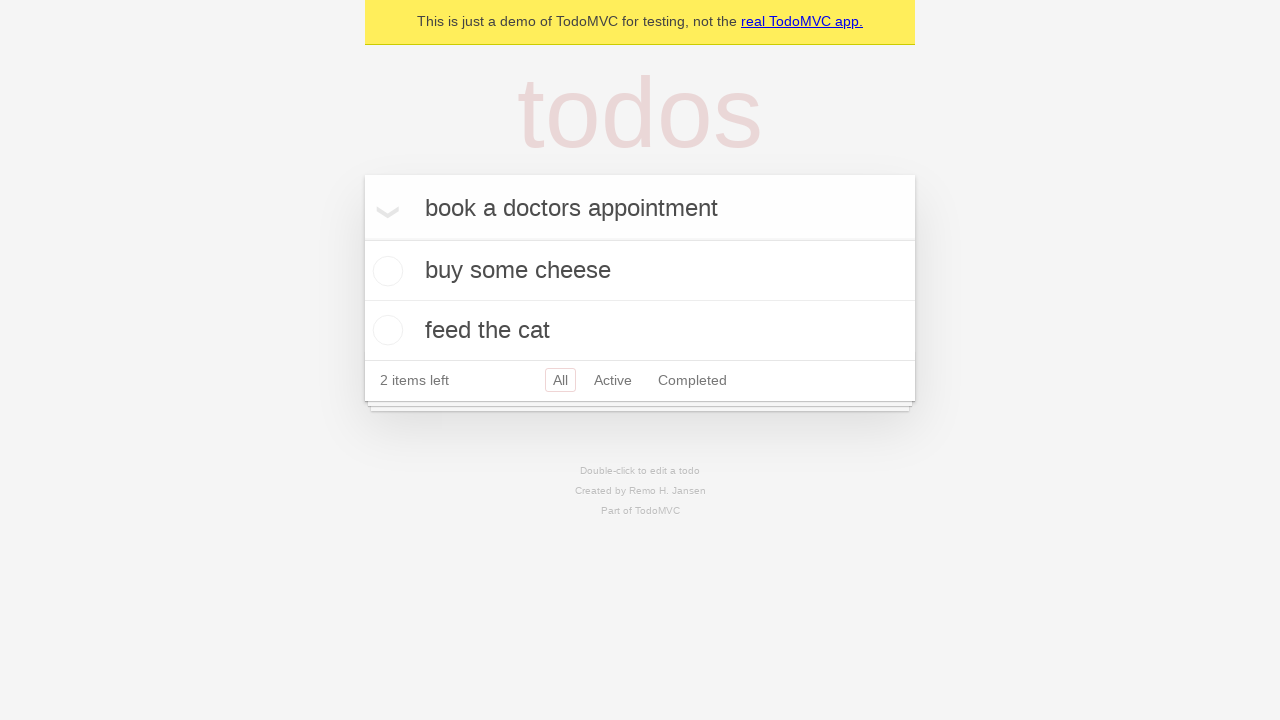

Pressed Enter to add 'book a doctors appointment' to the todo list on internal:attr=[placeholder="What needs to be done?"i]
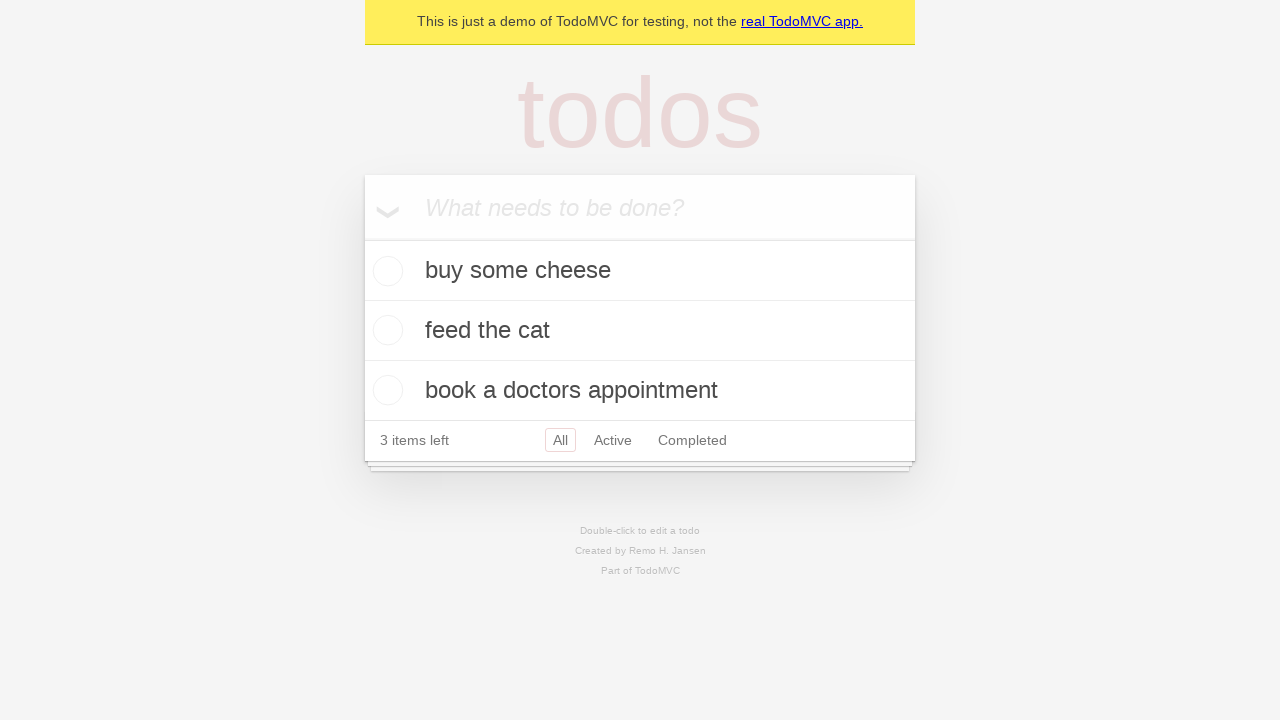

Checked the second todo item as completed at (385, 330) on internal:testid=[data-testid="todo-item"s] >> nth=1 >> internal:role=checkbox
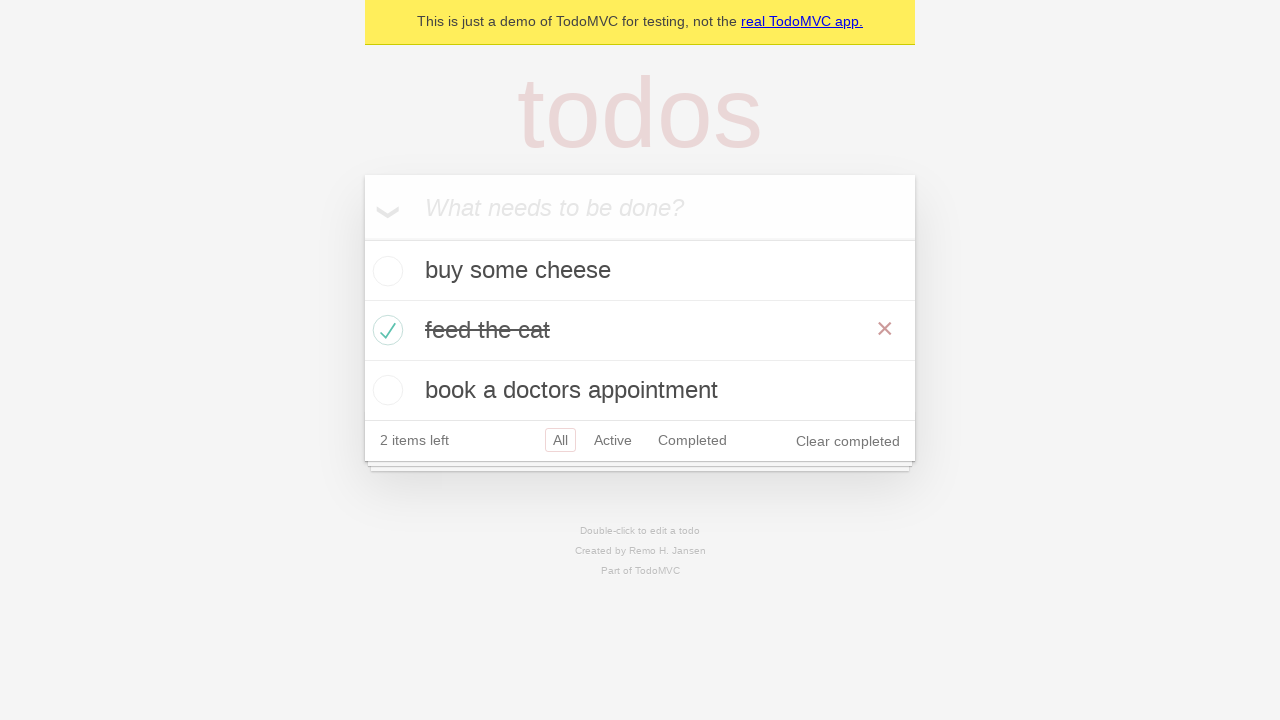

Clicked the Completed filter to display only completed items at (692, 440) on internal:role=link[name="Completed"i]
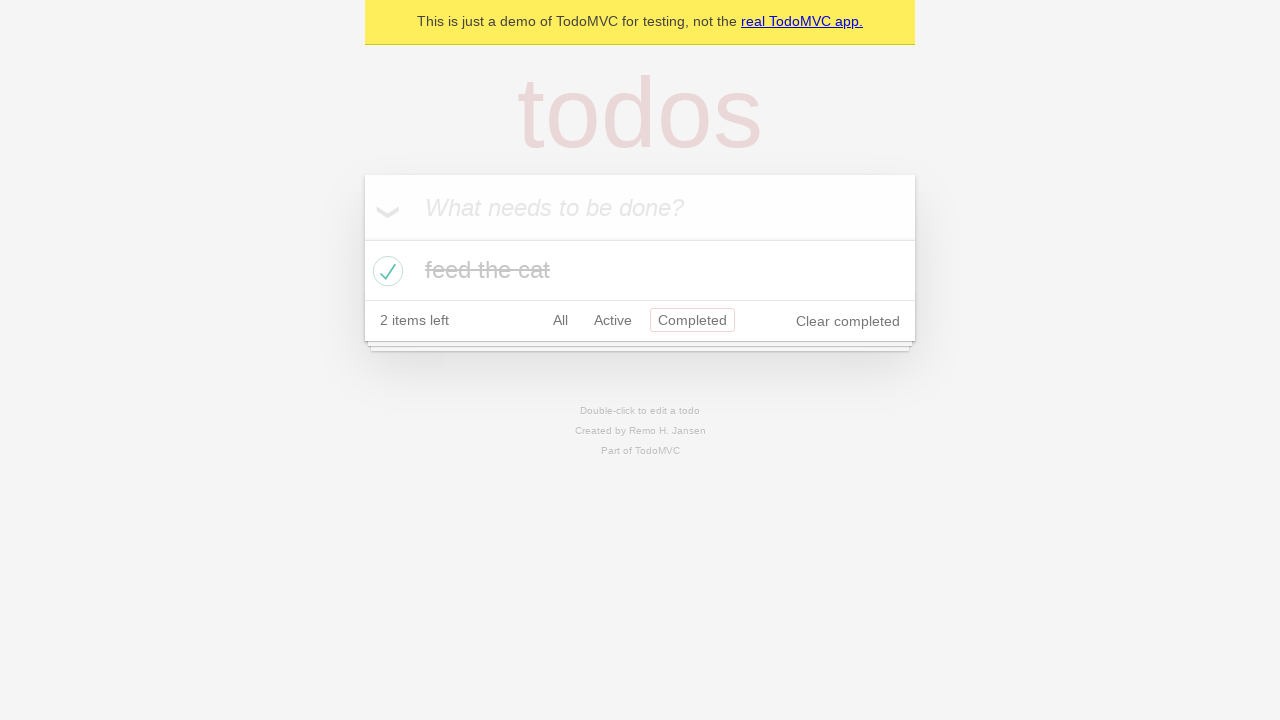

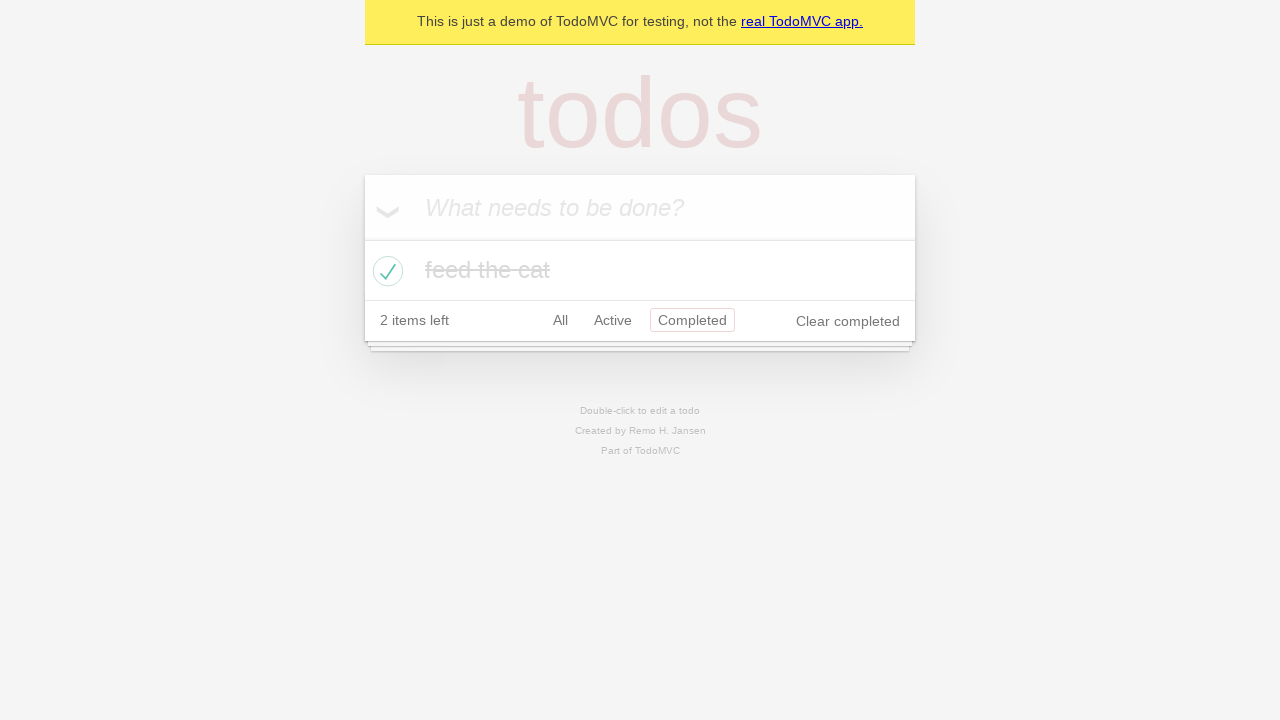